Tests radio button and checkbox interactions on a registration form by selecting a gender option and a hobby checkbox, then verifying they are checked

Starting URL: https://demo.automationtesting.in/Register.html

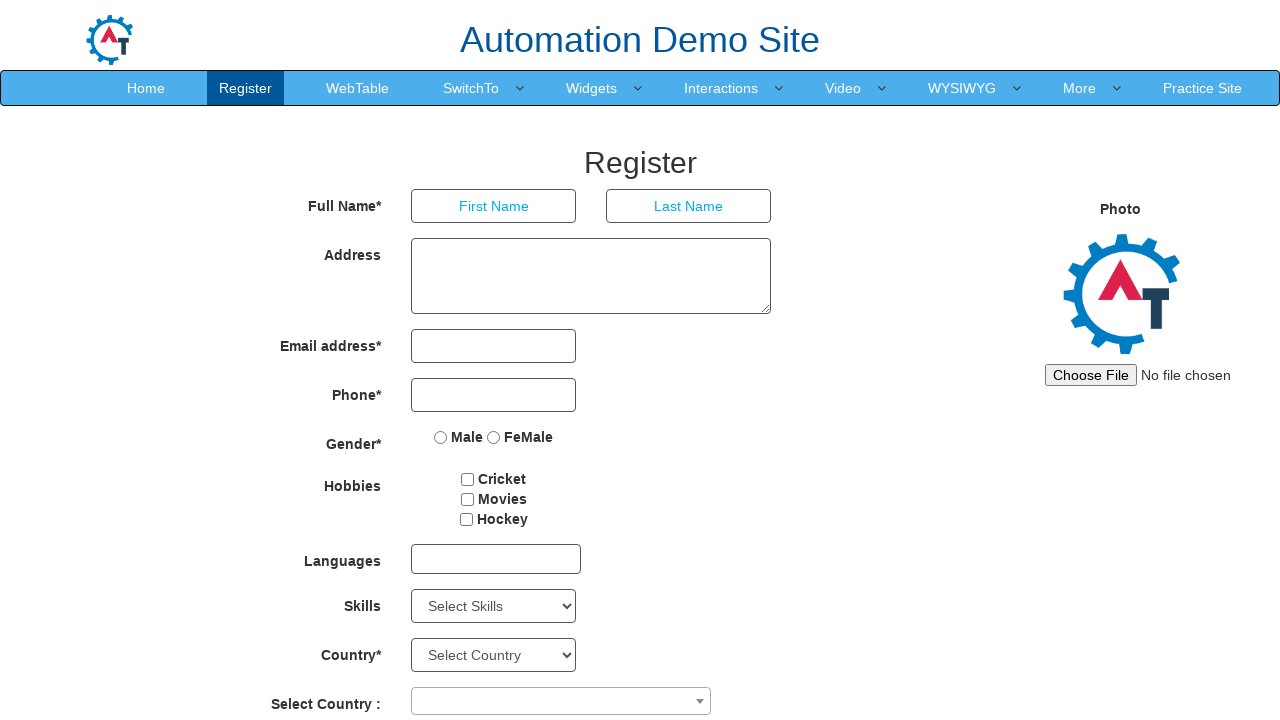

Located female radio button element
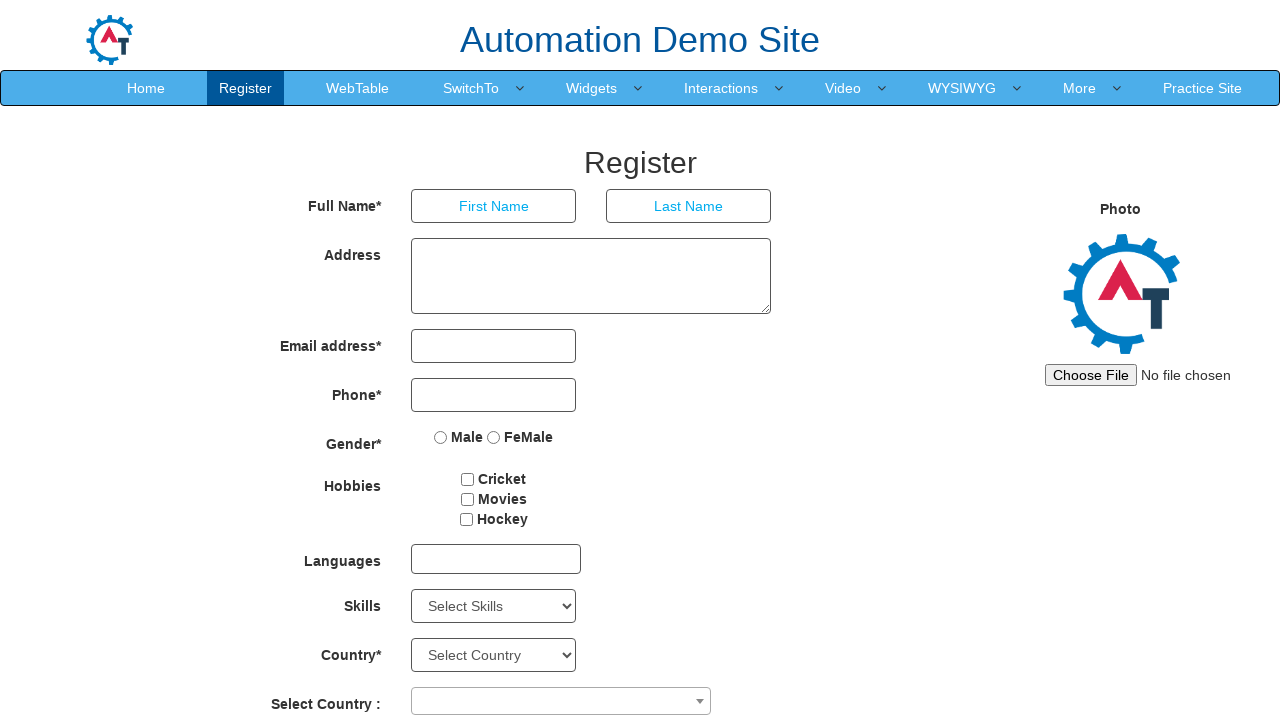

Selected female radio button
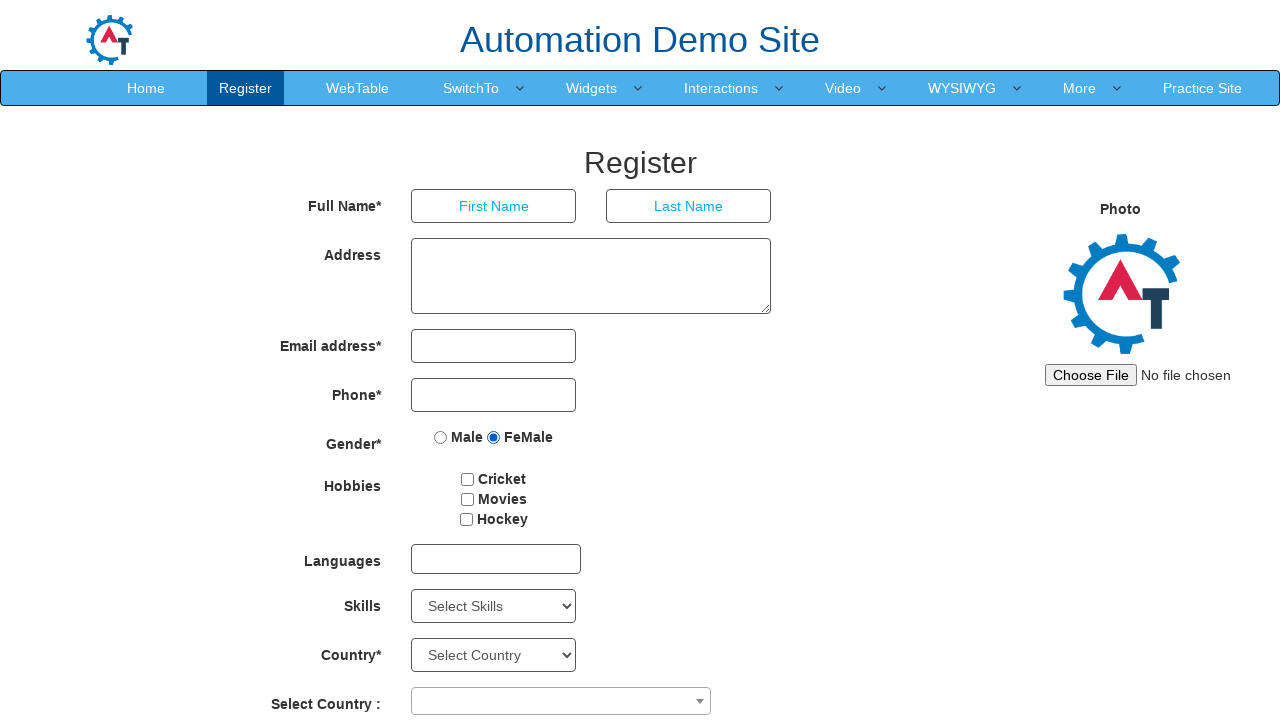

Verified female radio button is checked
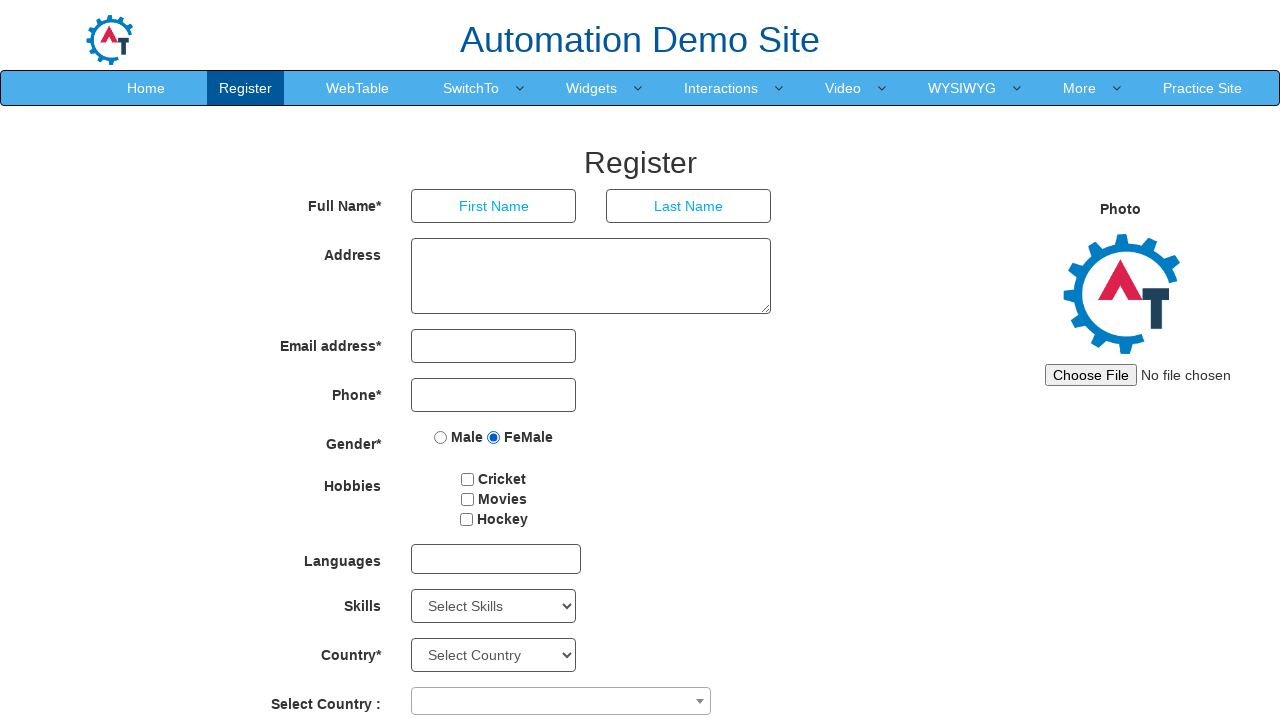

Located Cricket checkbox element
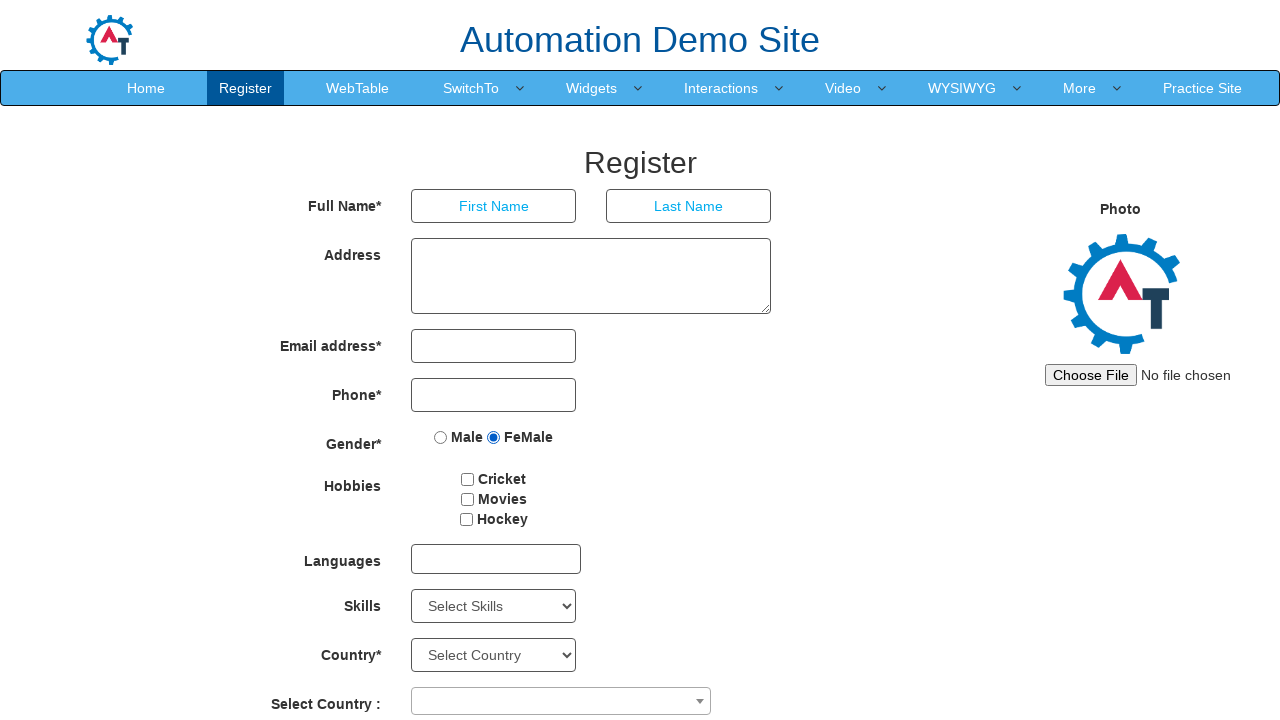

Selected Cricket checkbox
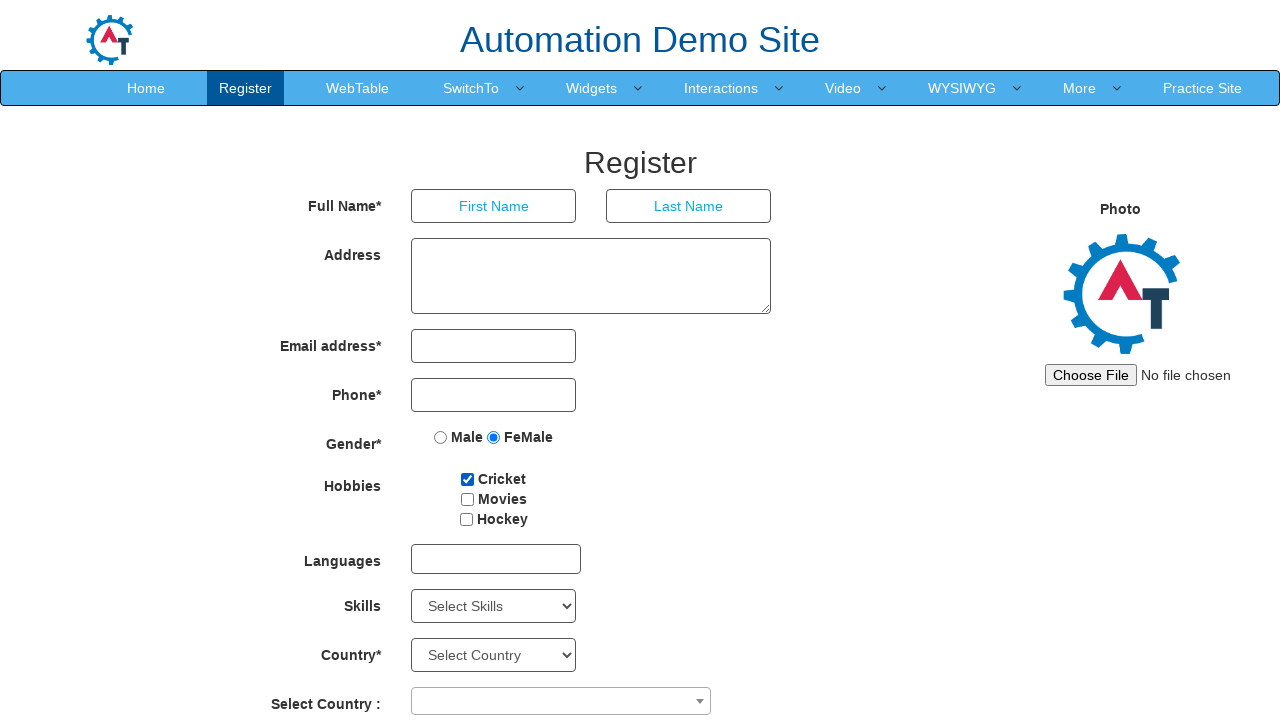

Verified Cricket checkbox is checked
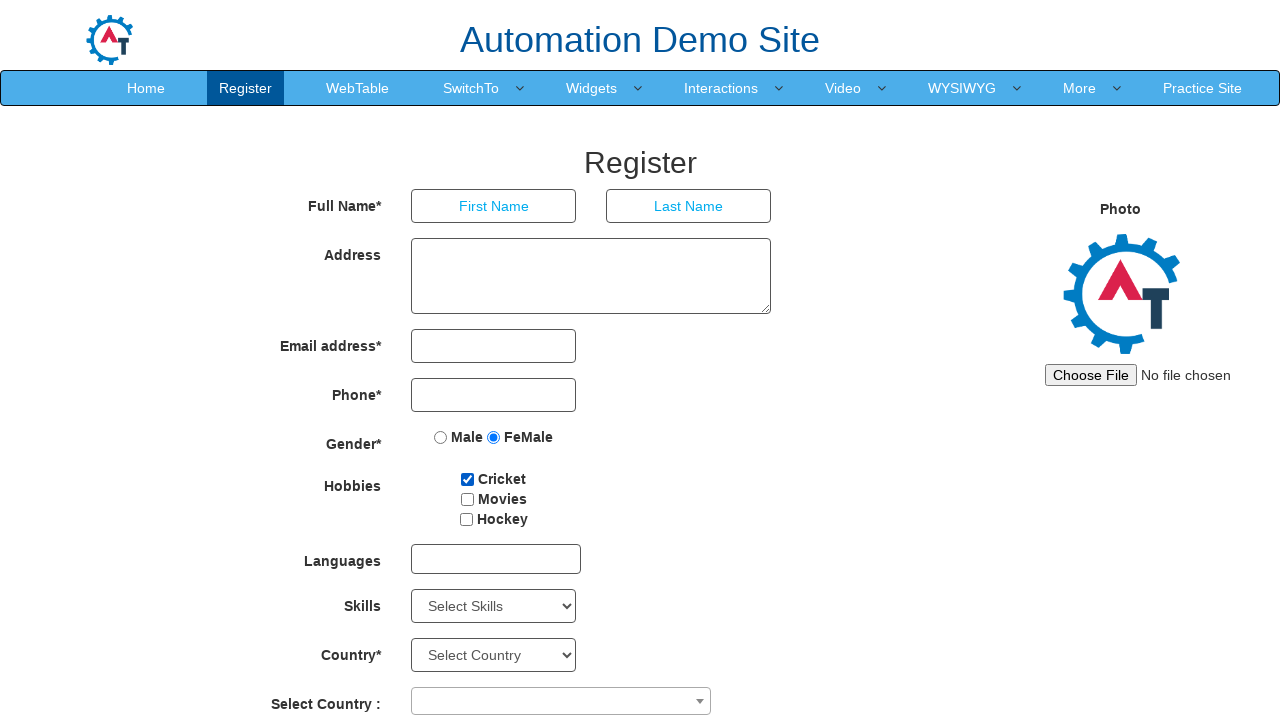

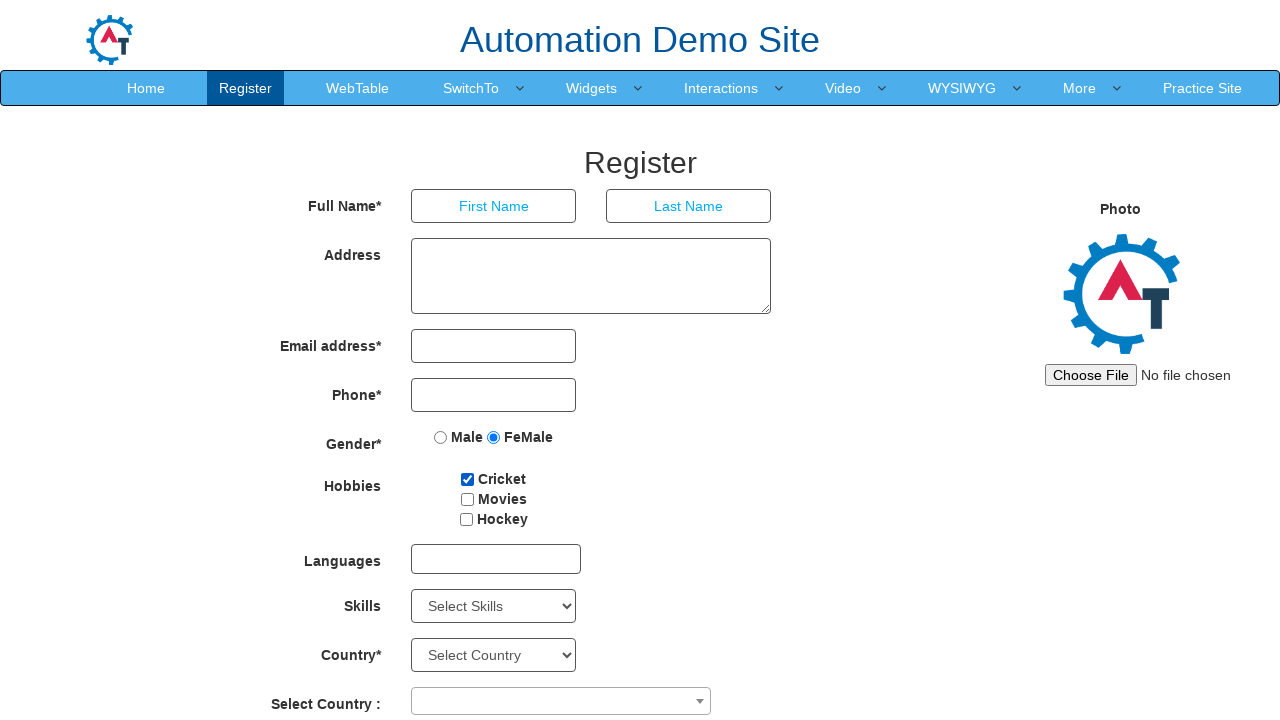